Tests table sorting using semantic class selectors on table2, clicking the dues column header to sort

Starting URL: http://the-internet.herokuapp.com/tables

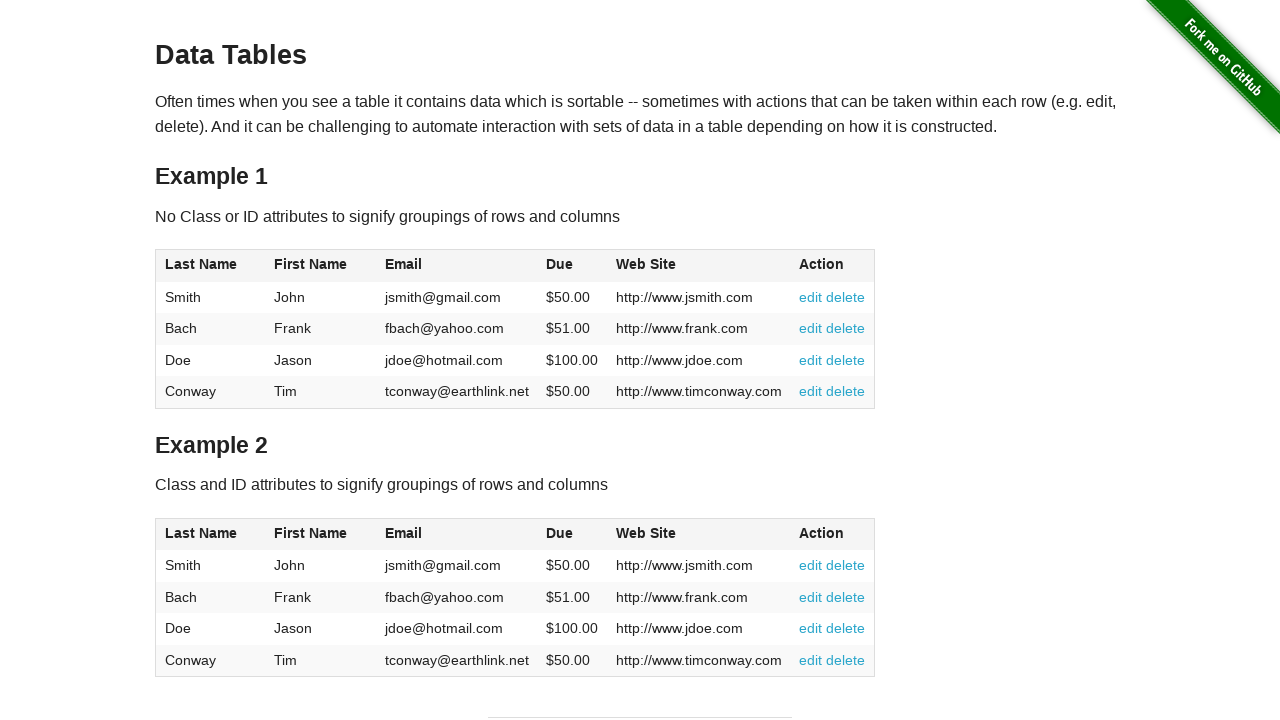

Clicked Dues column header on table2 to sort at (560, 533) on #table2 thead .dues
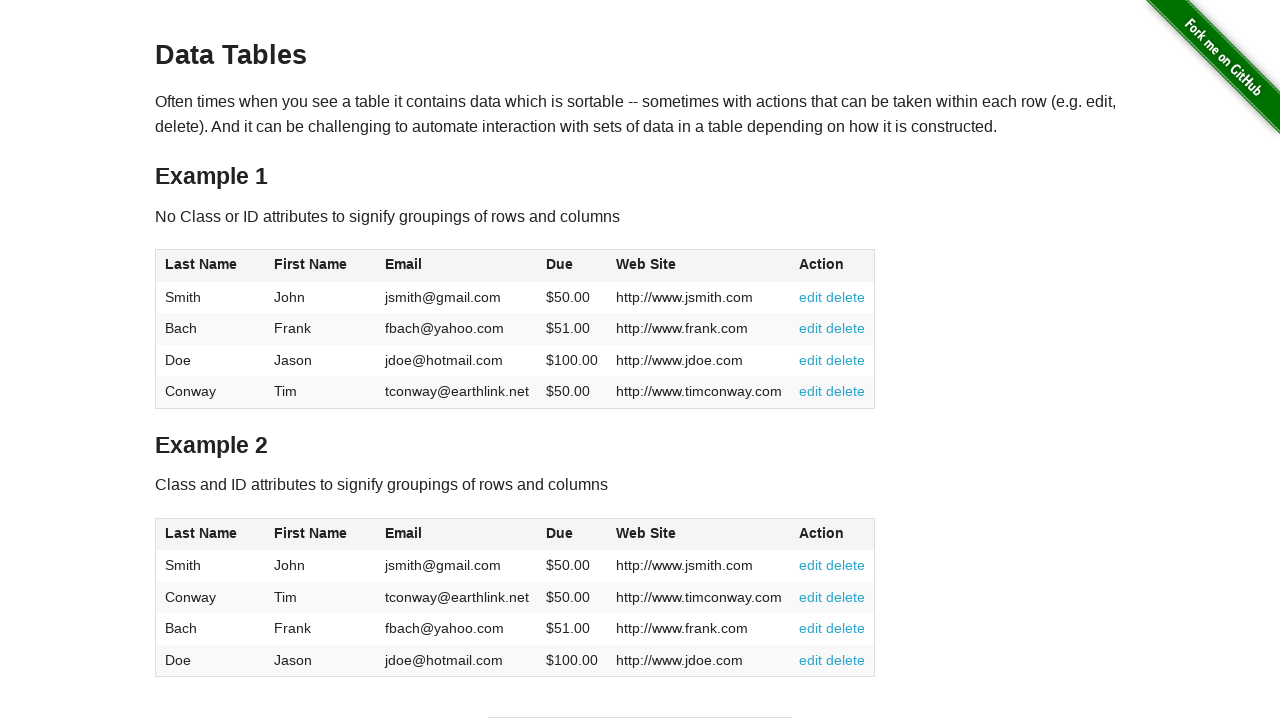

Table2 sorted and dues column cells loaded
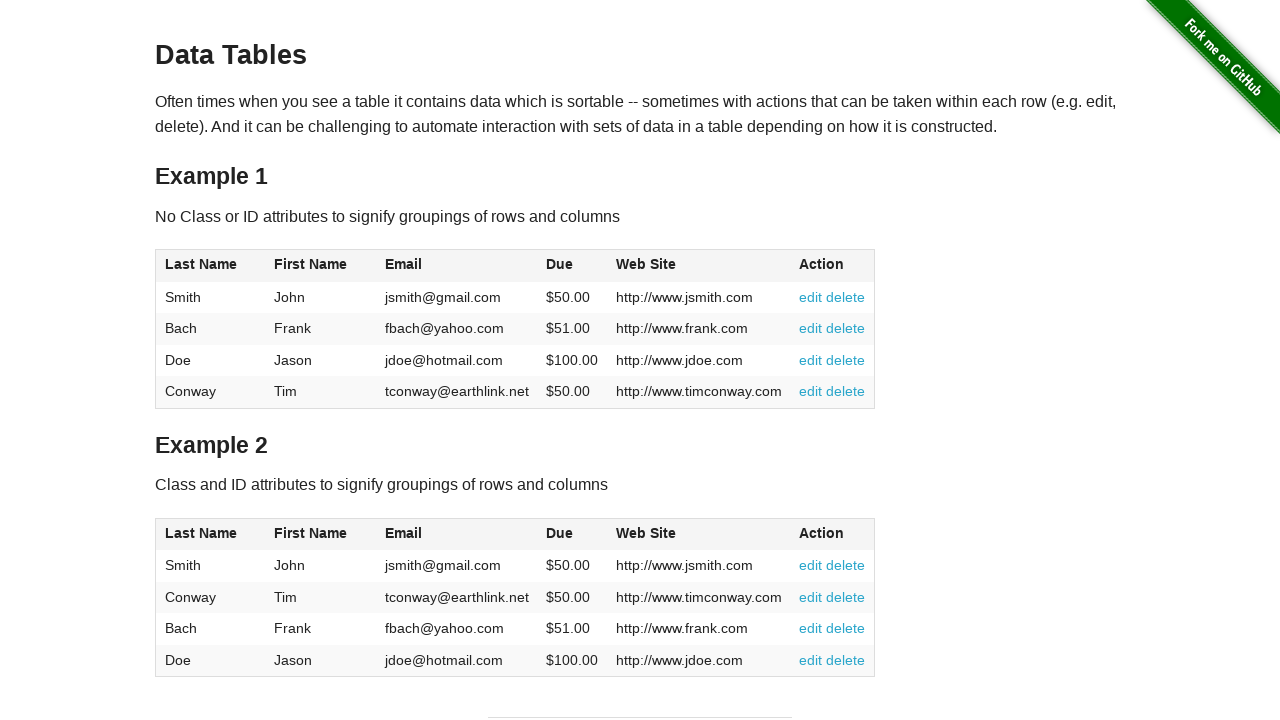

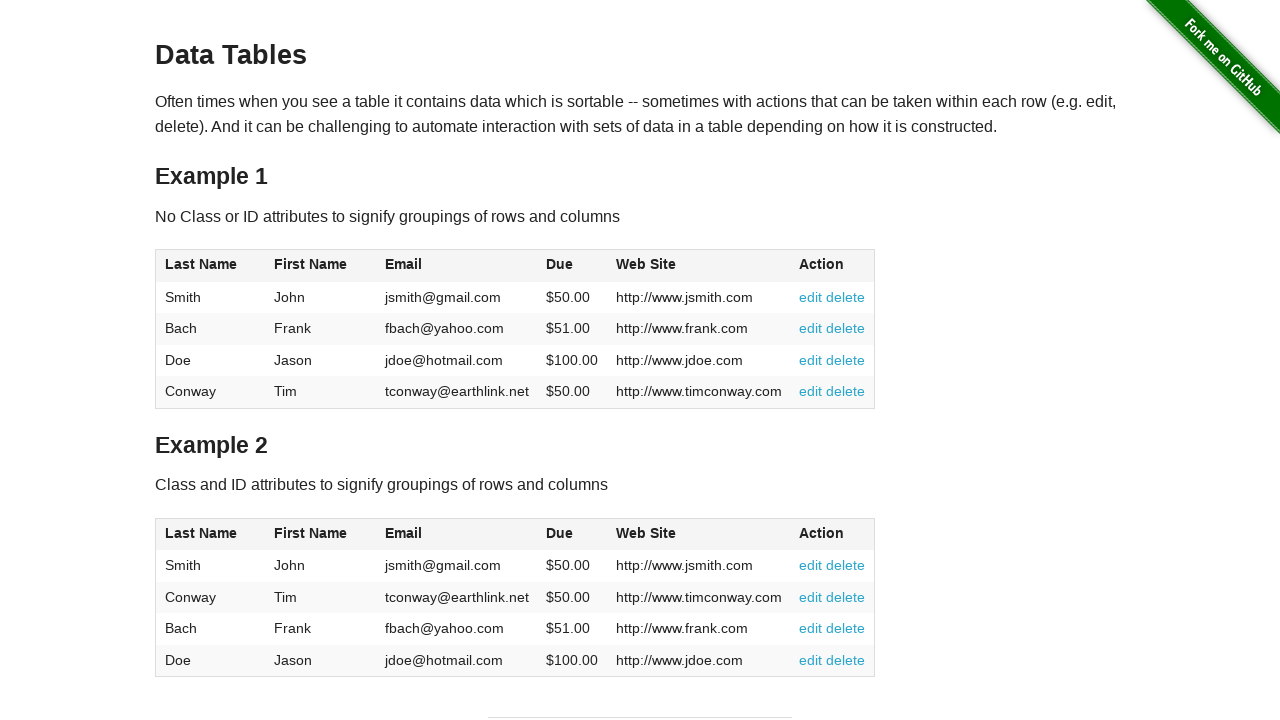